Tests registration form validation with invalid email format to verify email validation error messages

Starting URL: https://alada.vn/tai-khoan/dang-ky.html

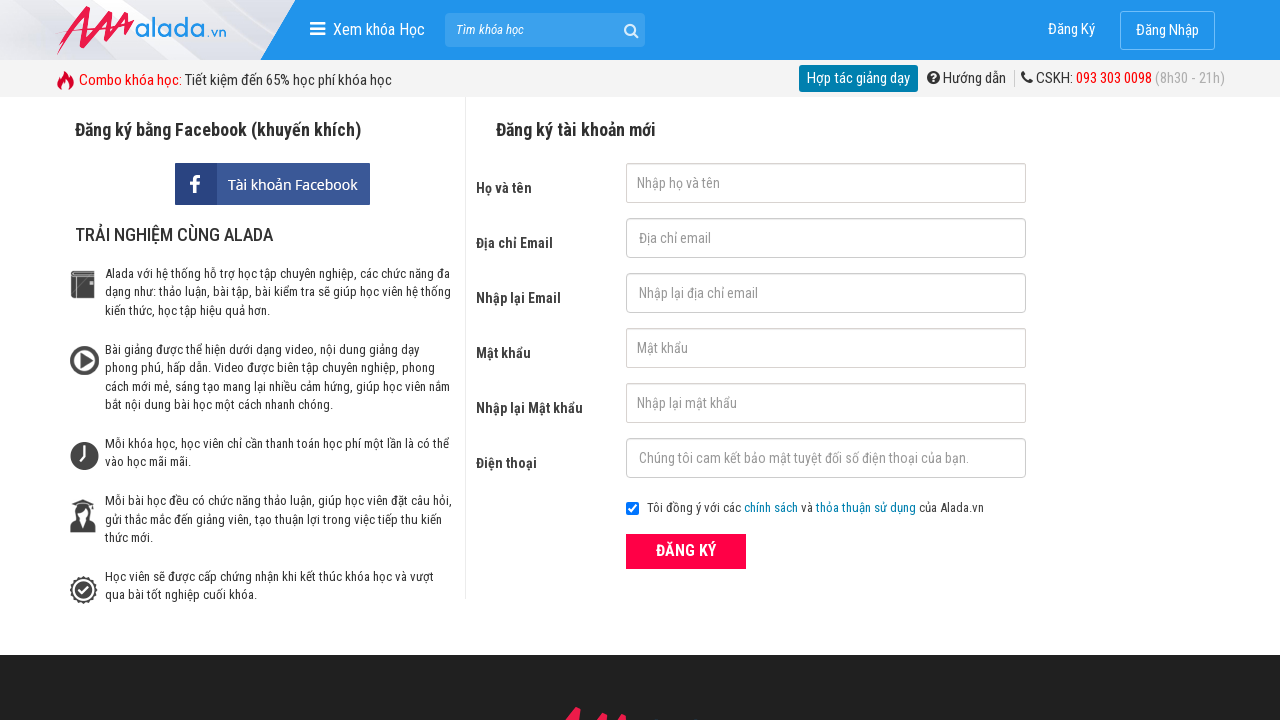

Filled first name field with 'Steve Job' on #txtFirstname
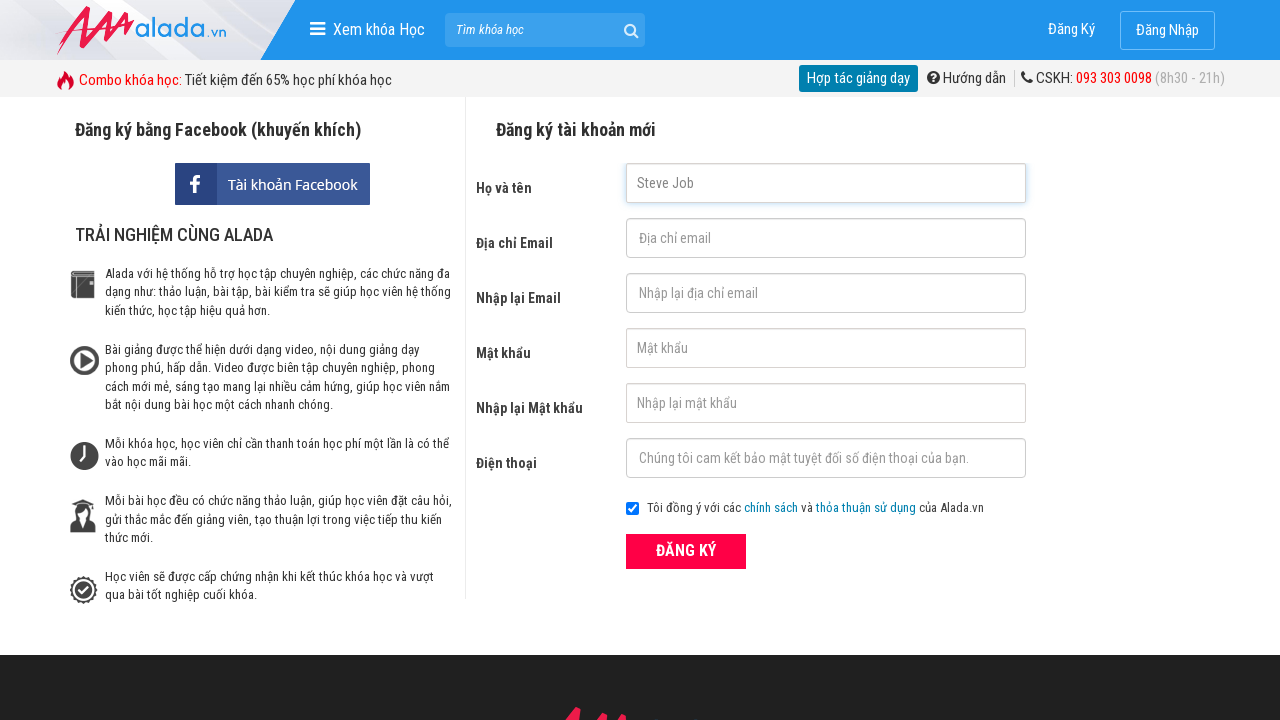

Filled email field with invalid format '123@456@789' on #txtEmail
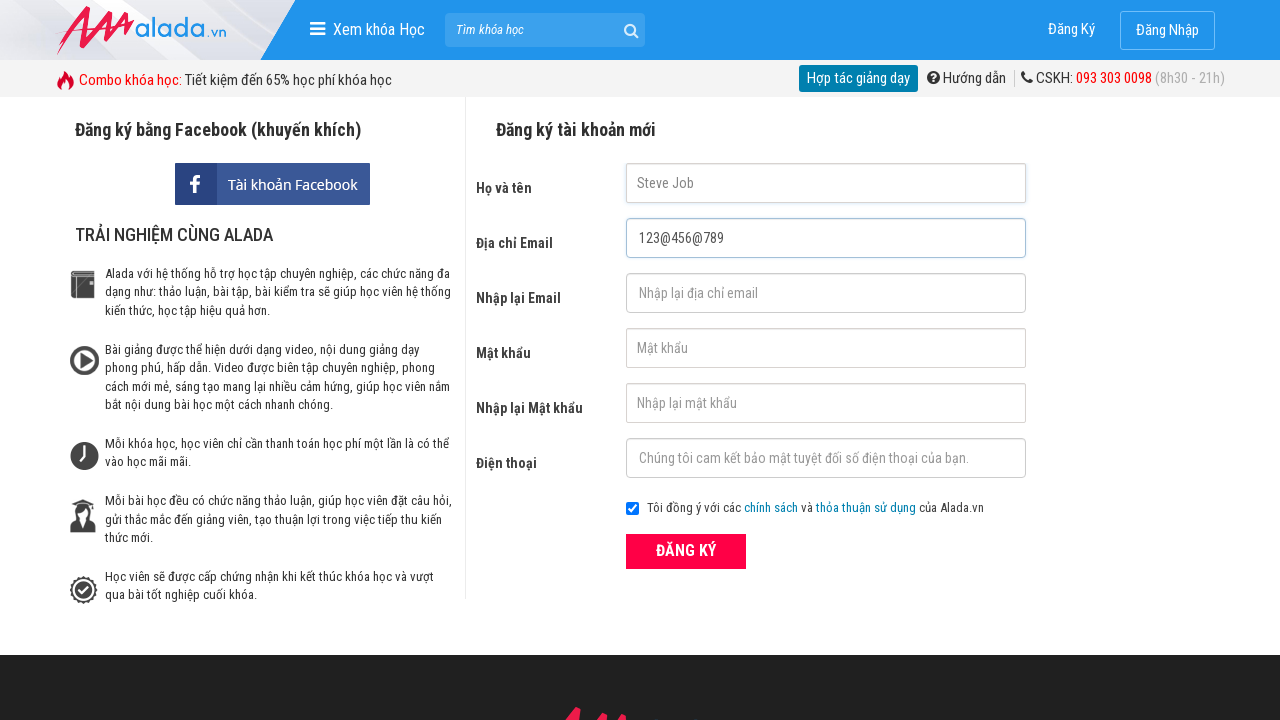

Filled confirm email field with invalid format '123@456@789' on #txtCEmail
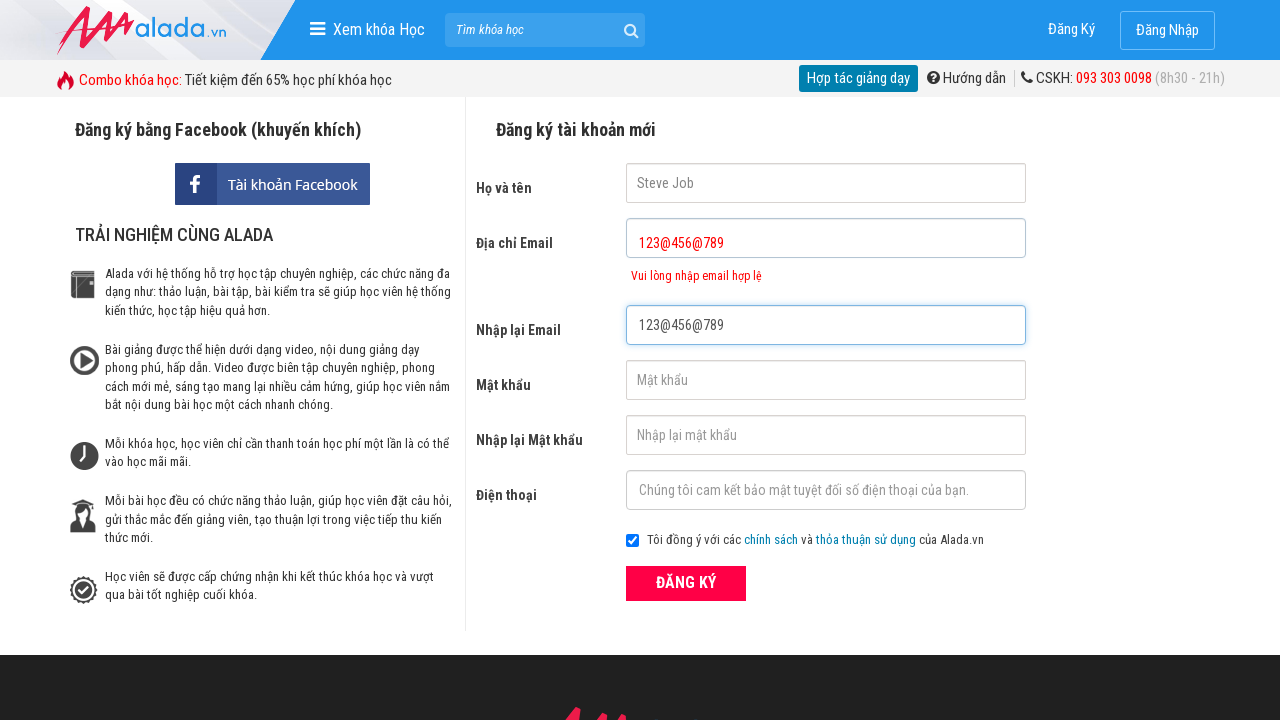

Filled password field with '123456' on #txtPassword
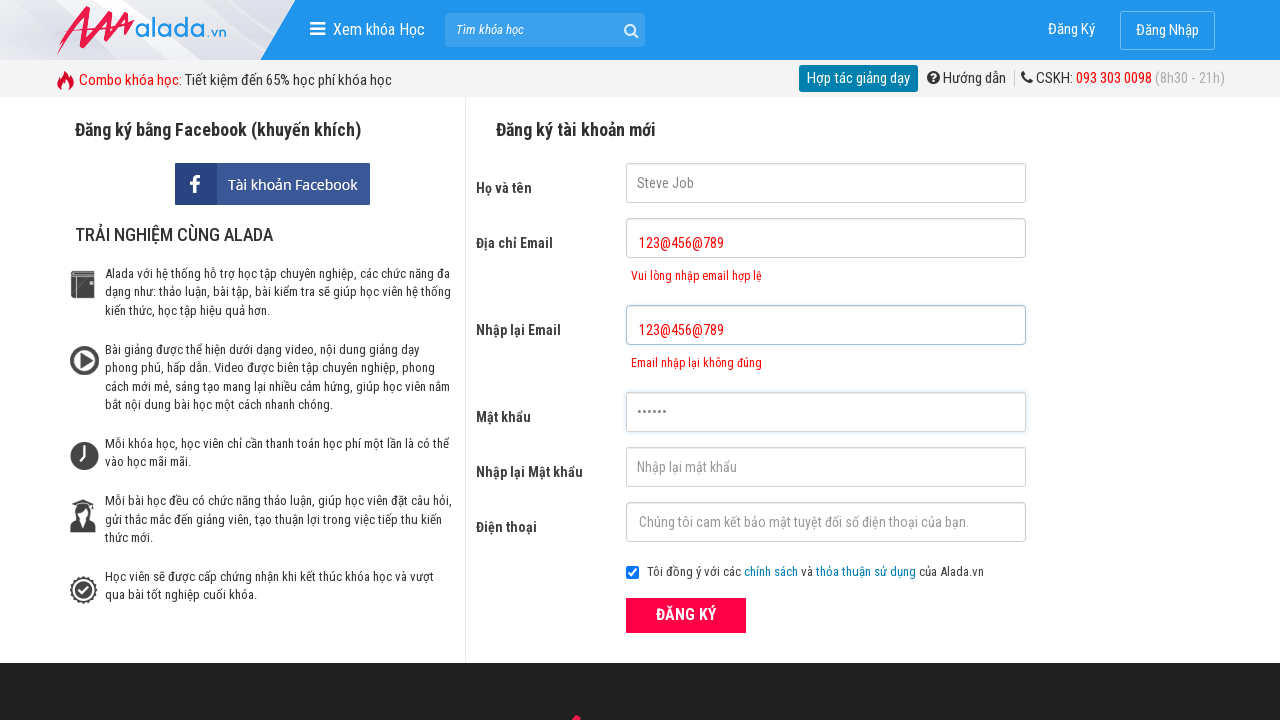

Filled confirm password field with '123456' on #txtCPassword
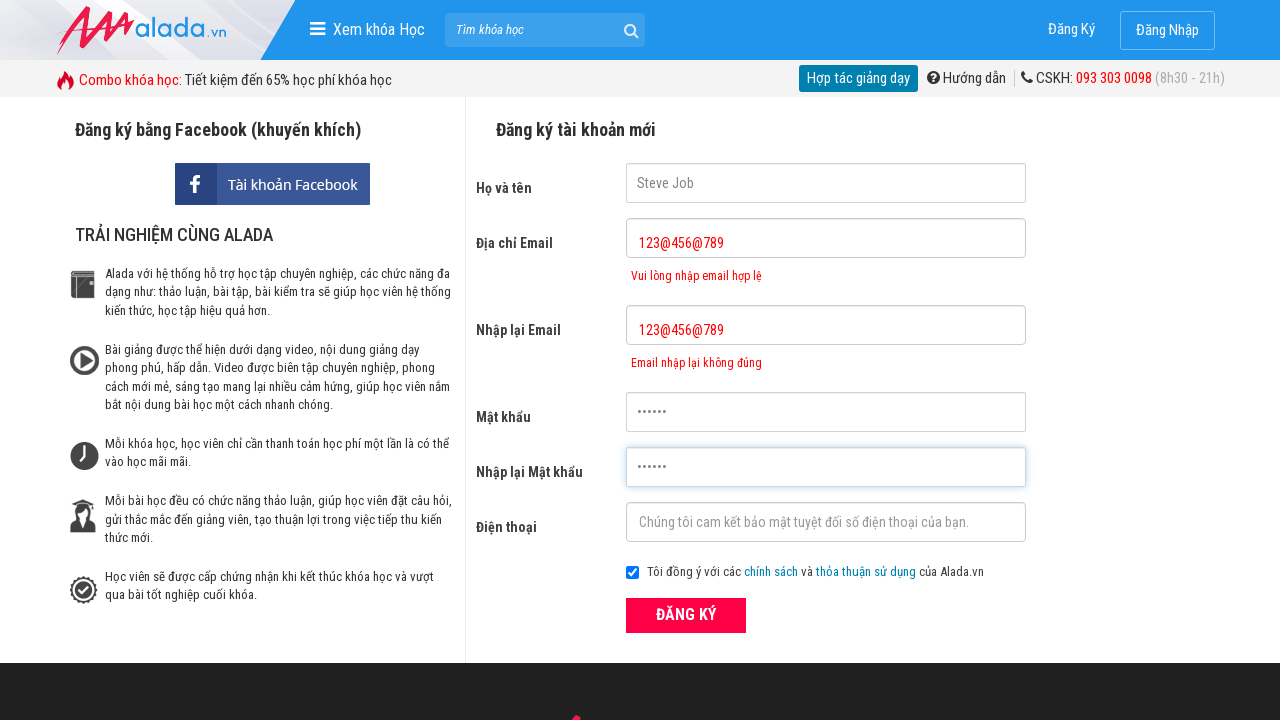

Filled phone field with '0378912986' on #txtPhone
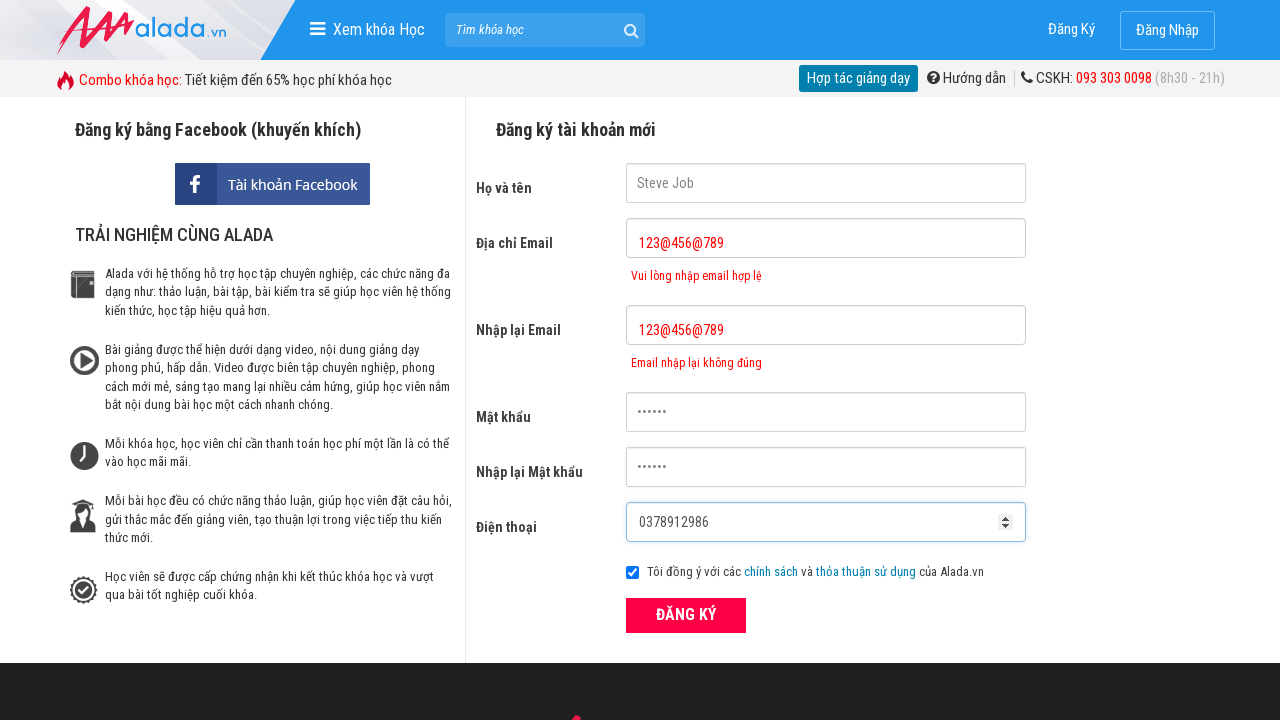

Clicked ĐĂNG KÝ (Register) button to submit form at (686, 615) on xpath=//form[@id='frmLogin']//button[text()='ĐĂNG KÝ']
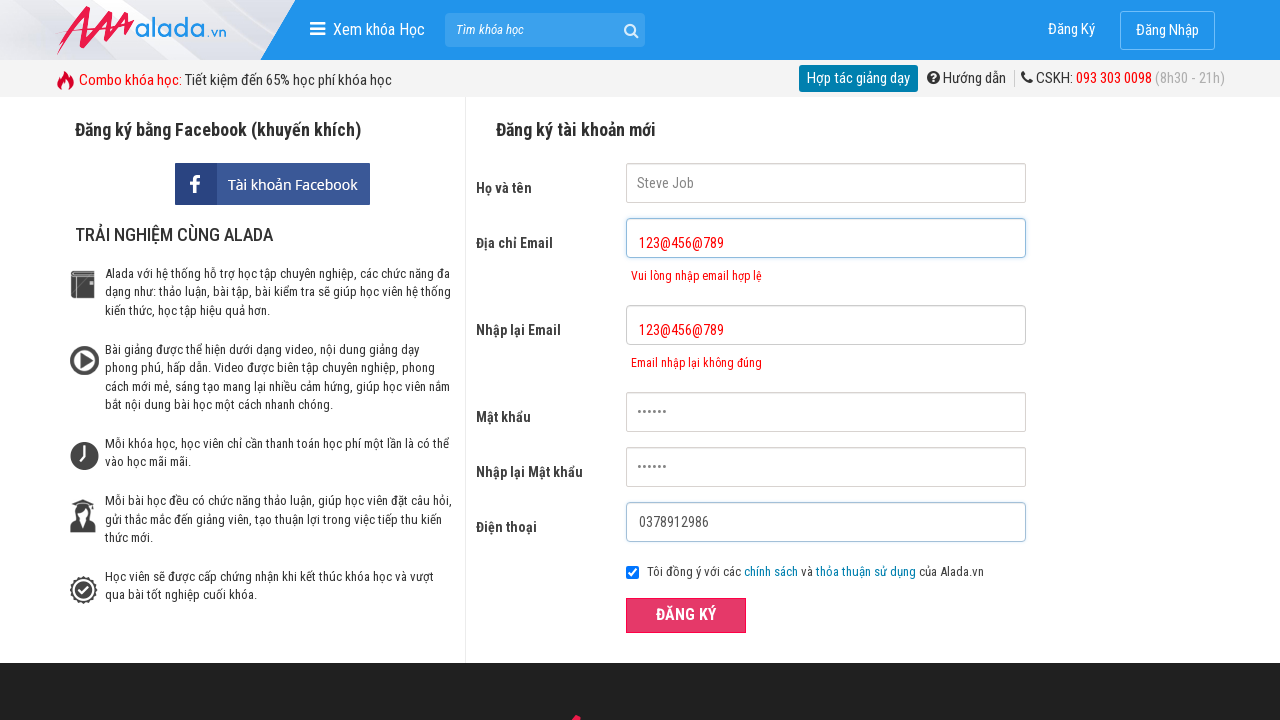

Email validation error message appeared for invalid email format
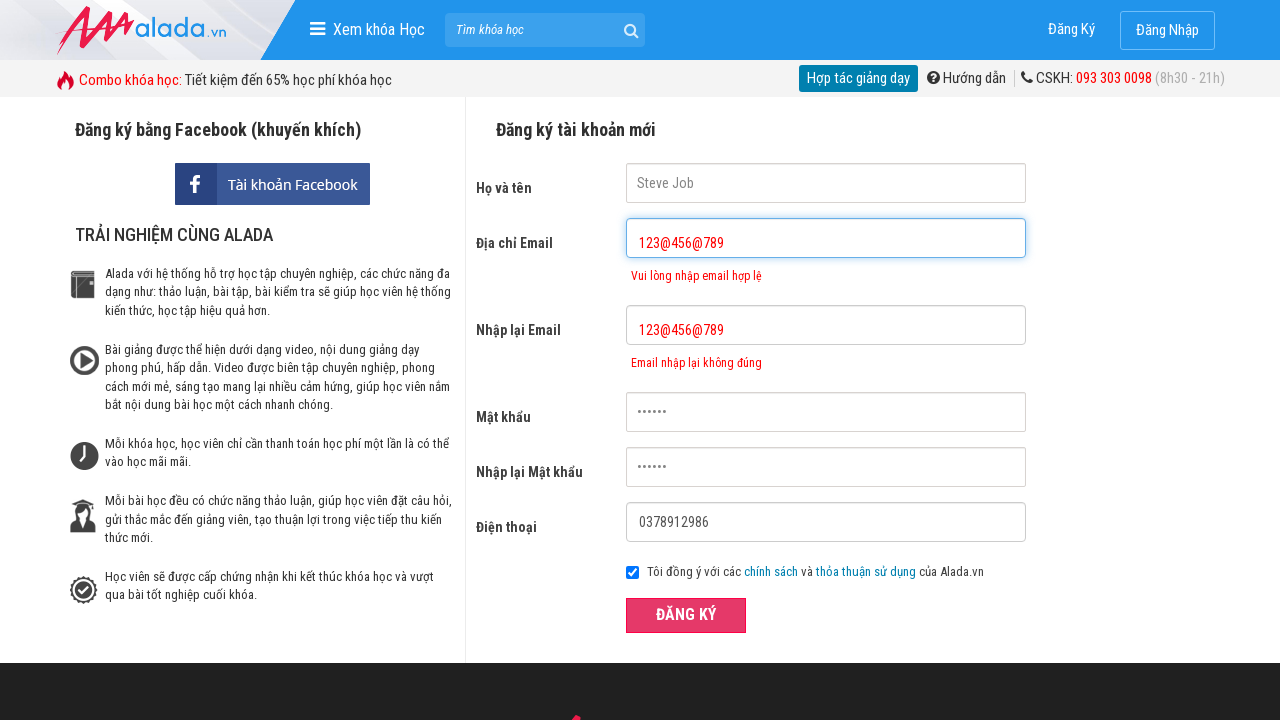

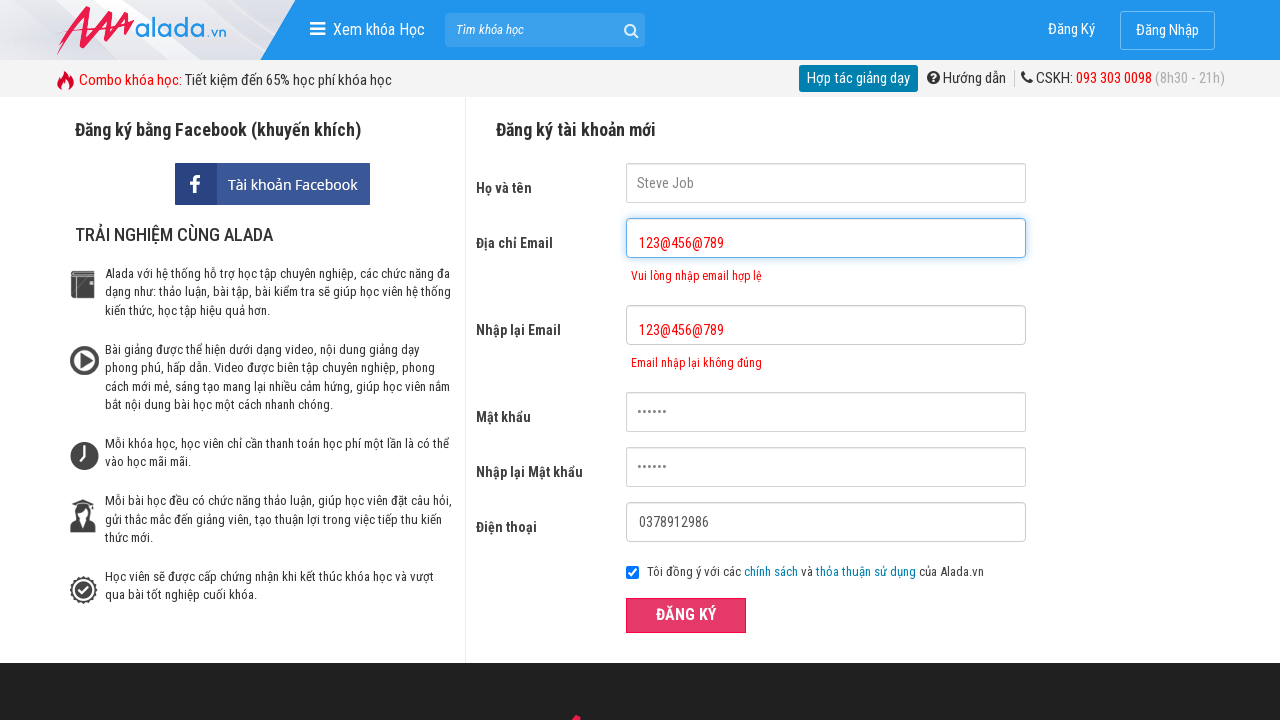